Tests right-click context menu functionality by hovering over menu items and clicking Quit option

Starting URL: http://swisnl.github.io/jQuery-contextMenu/demo.html

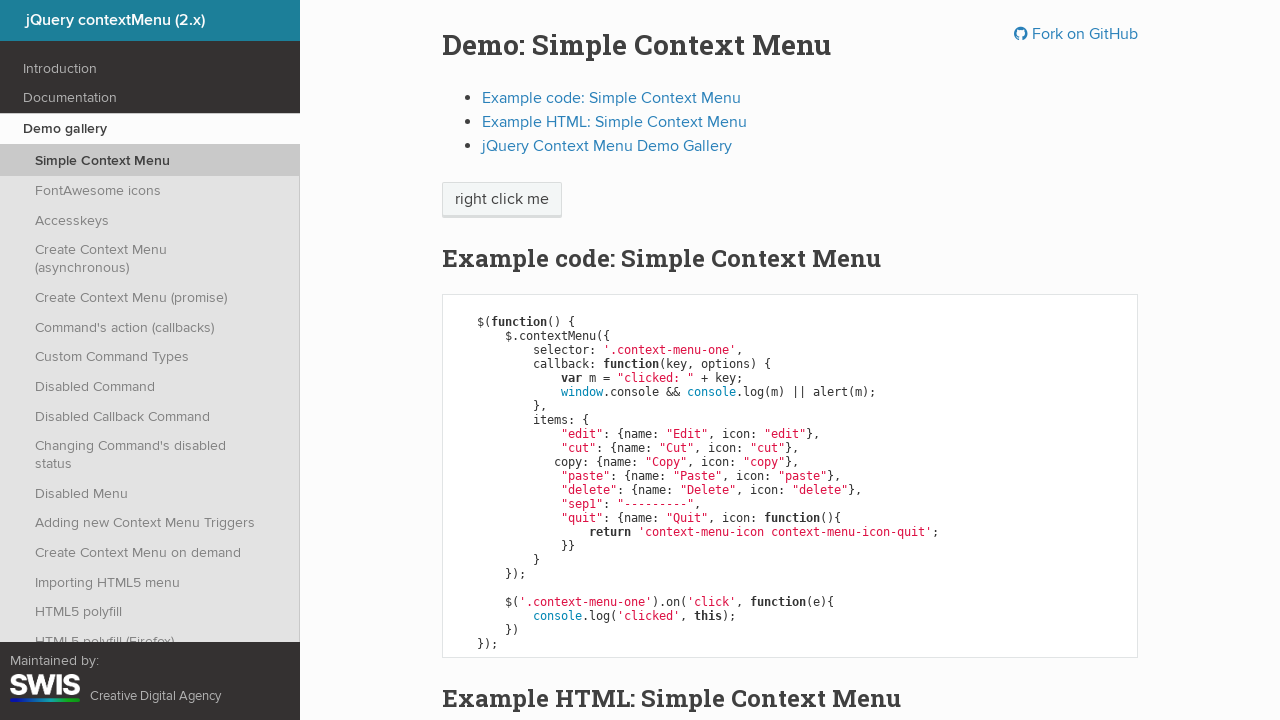

Right-clicked on 'right click me' element to open context menu at (502, 200) on xpath=//span[text()='right click me']
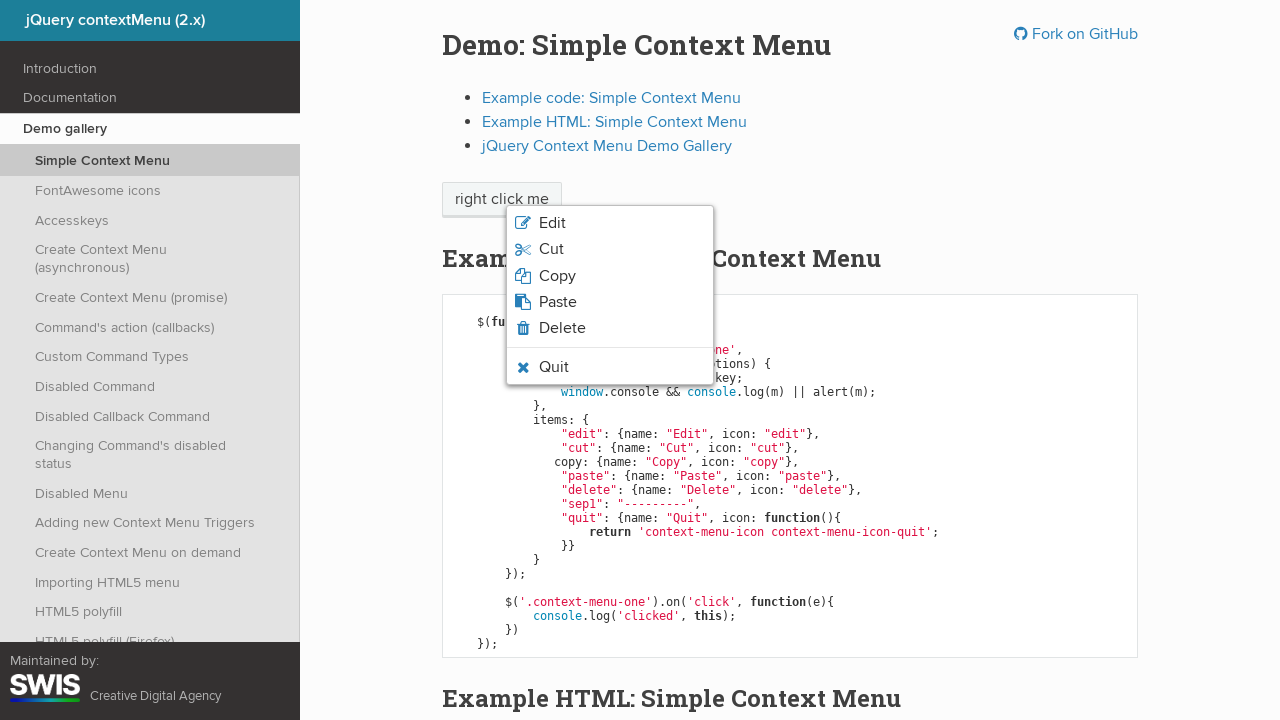

Hovered over Quit option in context menu at (610, 367) on xpath=//li[contains(@class,'context-menu-icon-quit')]
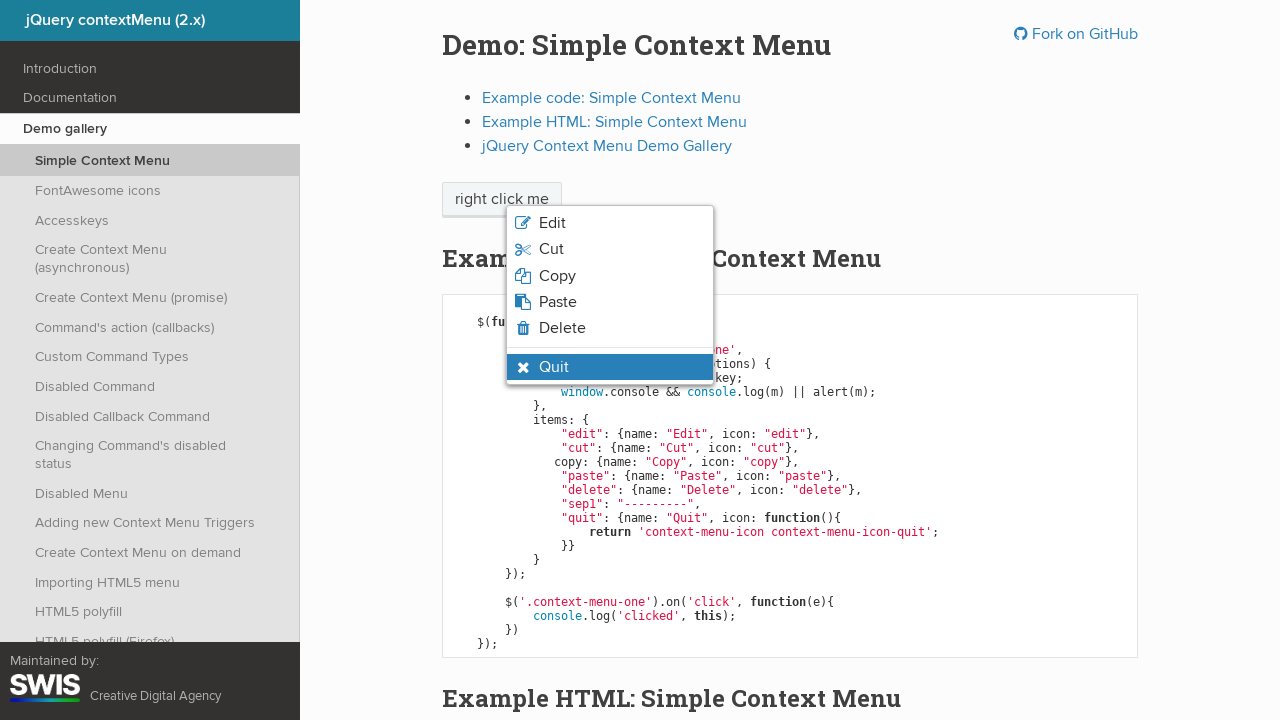

Verified Quit option is visible and hovered
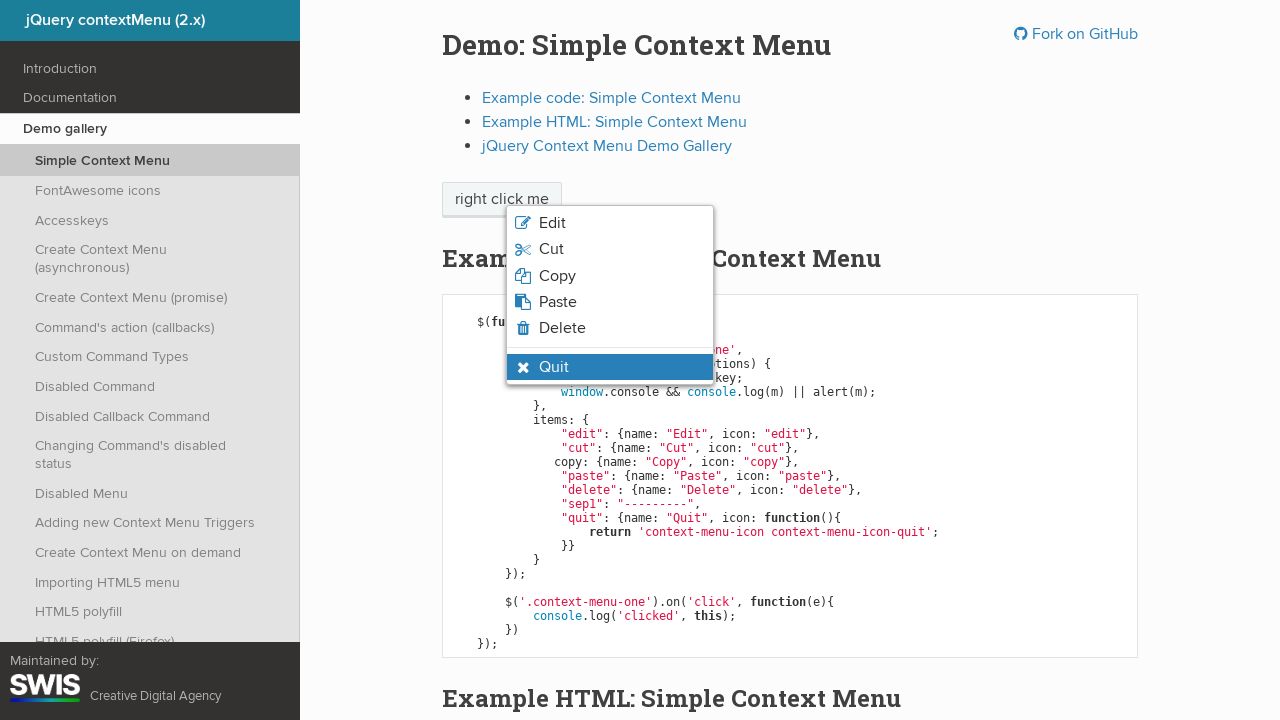

Clicked Quit option and accepted the alert dialog at (610, 367) on xpath=//li[contains(@class,'context-menu-icon-quit')]
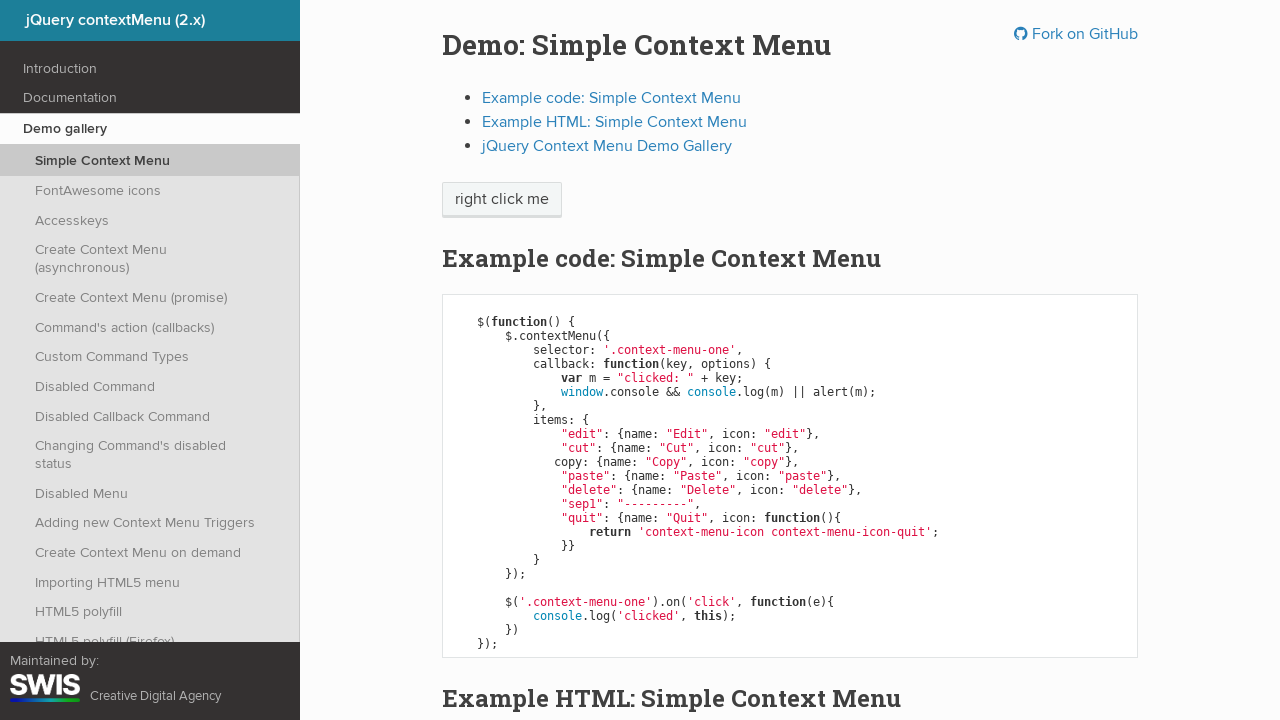

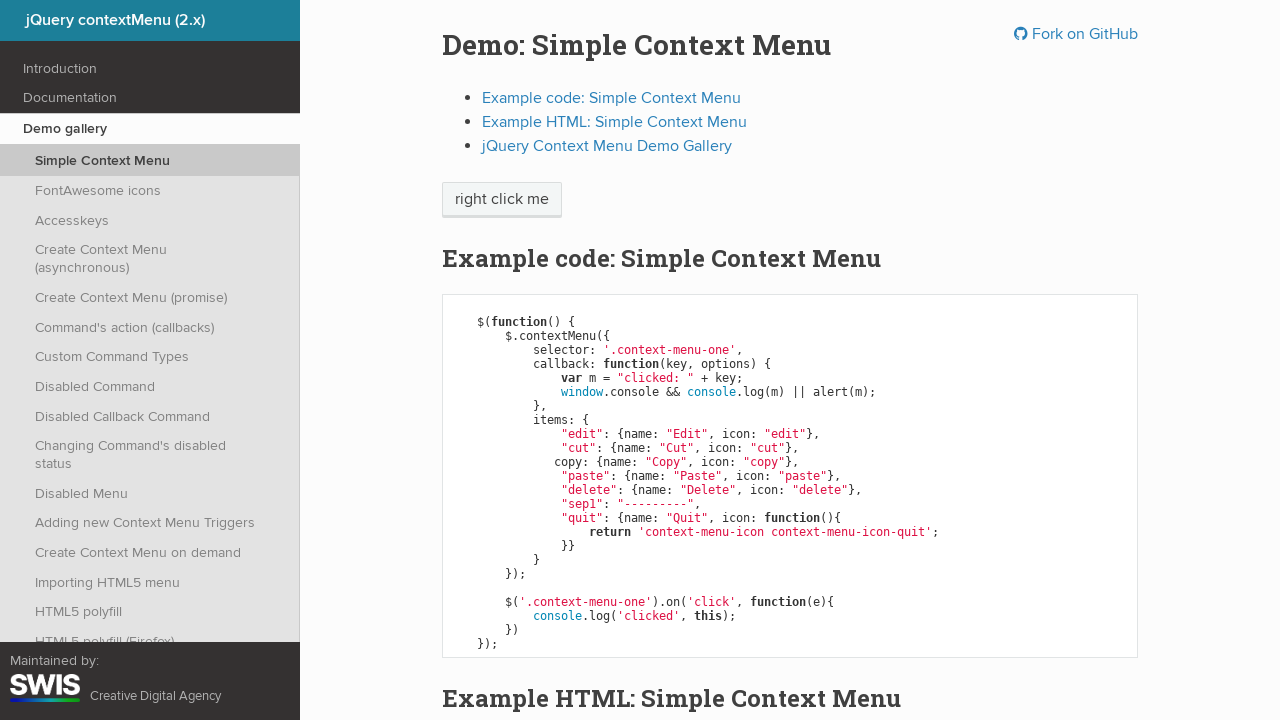